Clicks on a checkbox to select option1

Starting URL: https://trytestingthis.netlify.app/

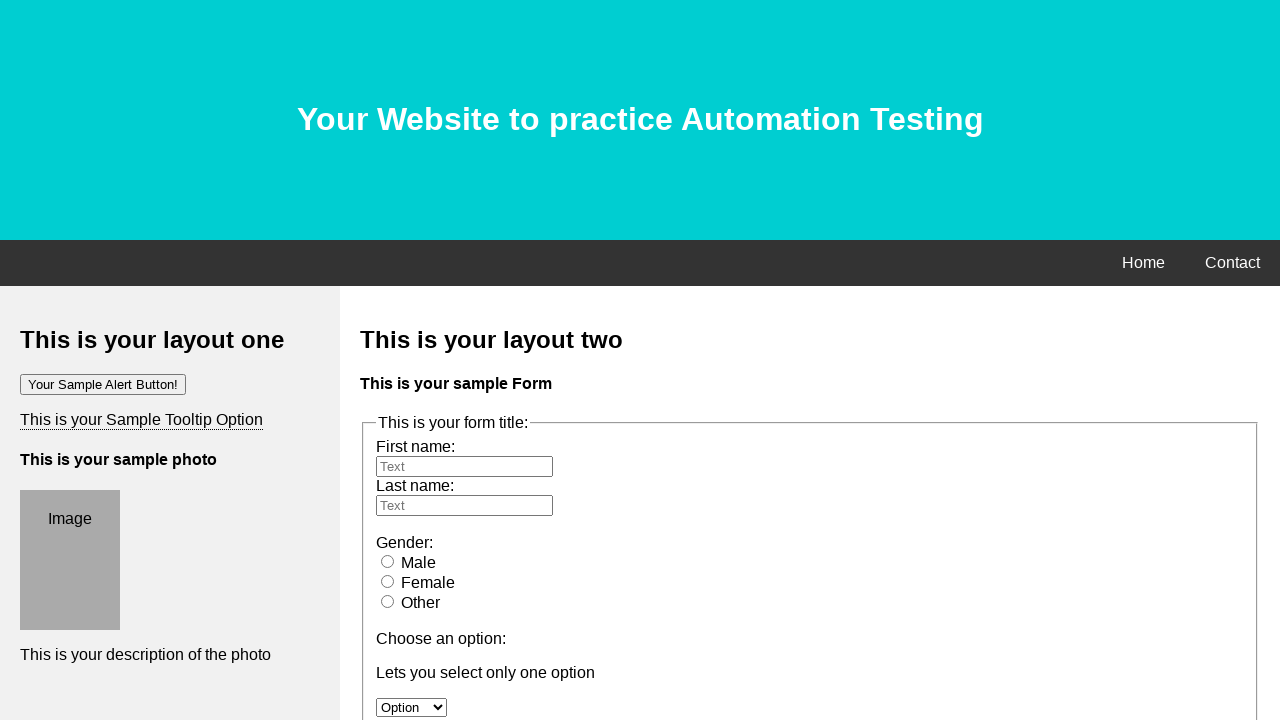

Clicked on checkbox for option1 at (386, 360) on input[name='option1']
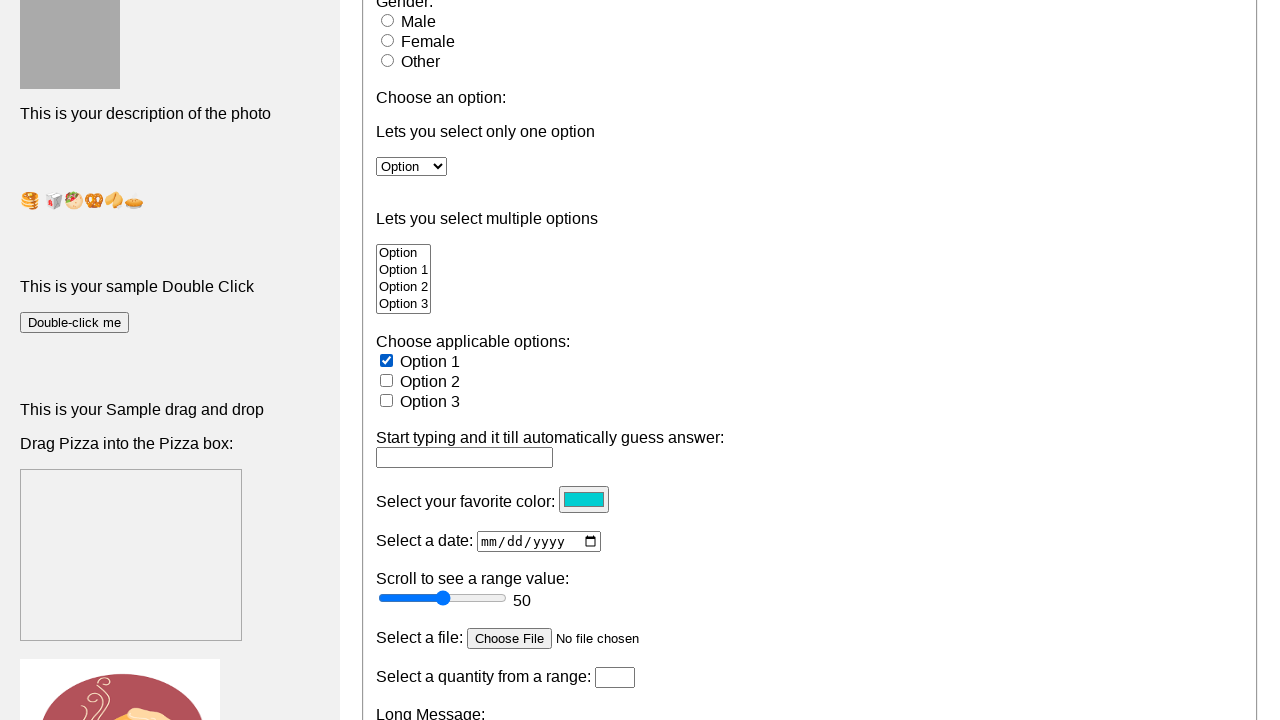

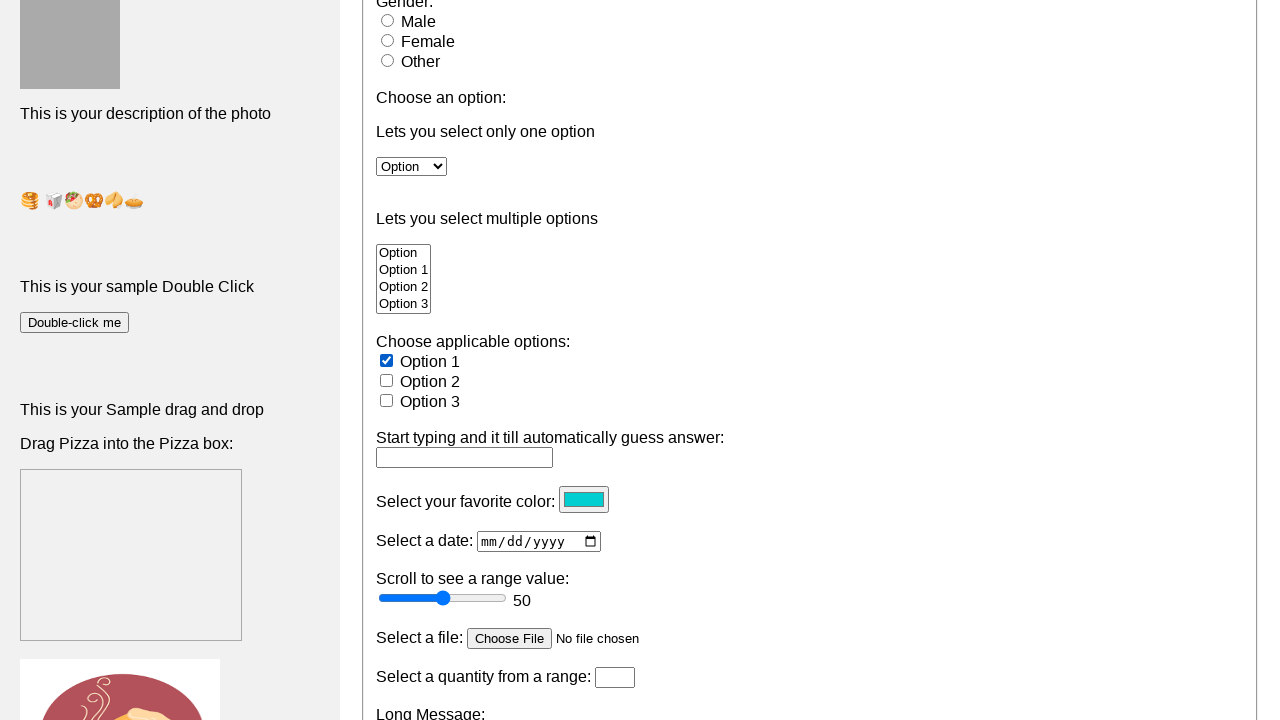